Navigates to Flipkart and measures page load time using JavaScript performance API

Starting URL: https://www.flipkart.com/

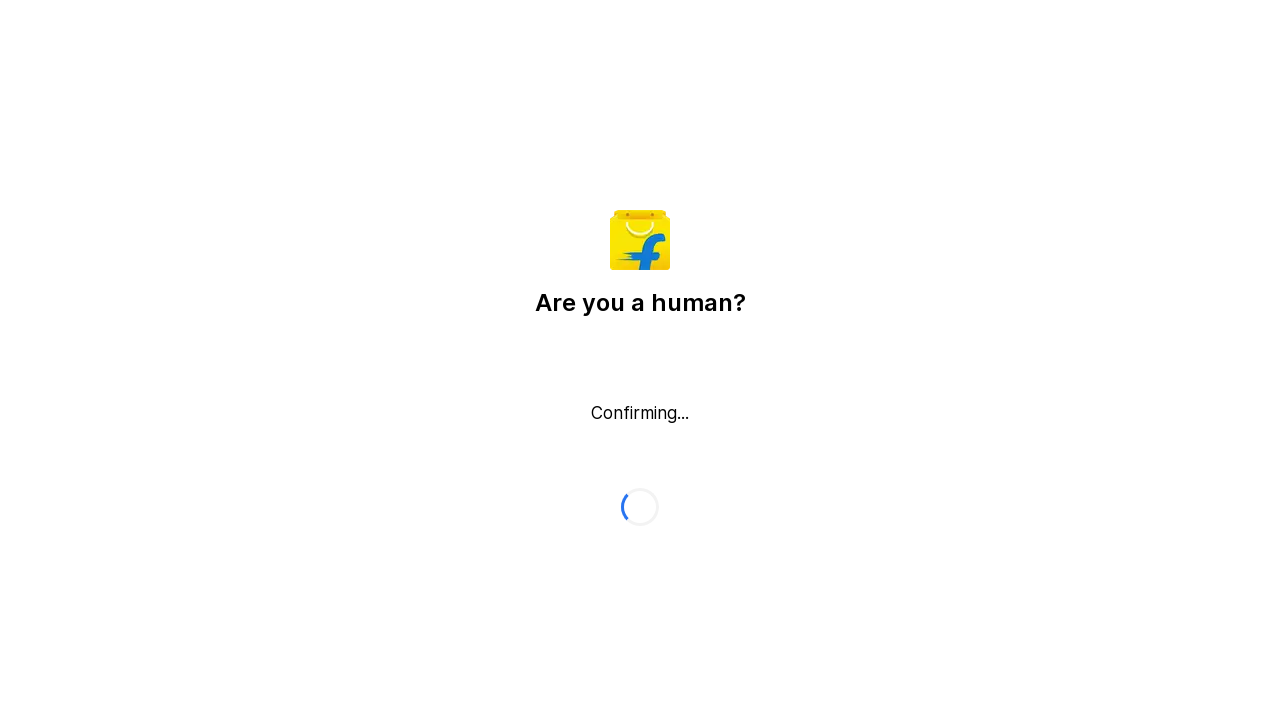

Navigated to Flipkart homepage
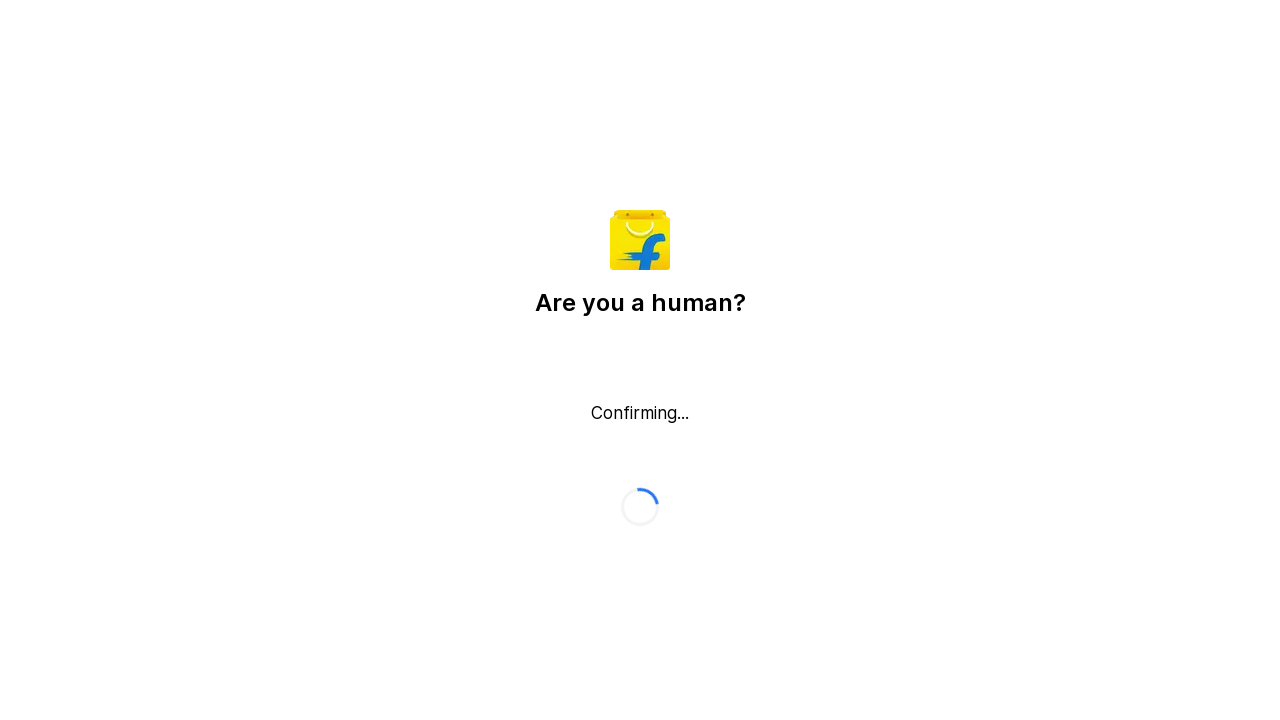

Measured page load time: 475 milliseconds
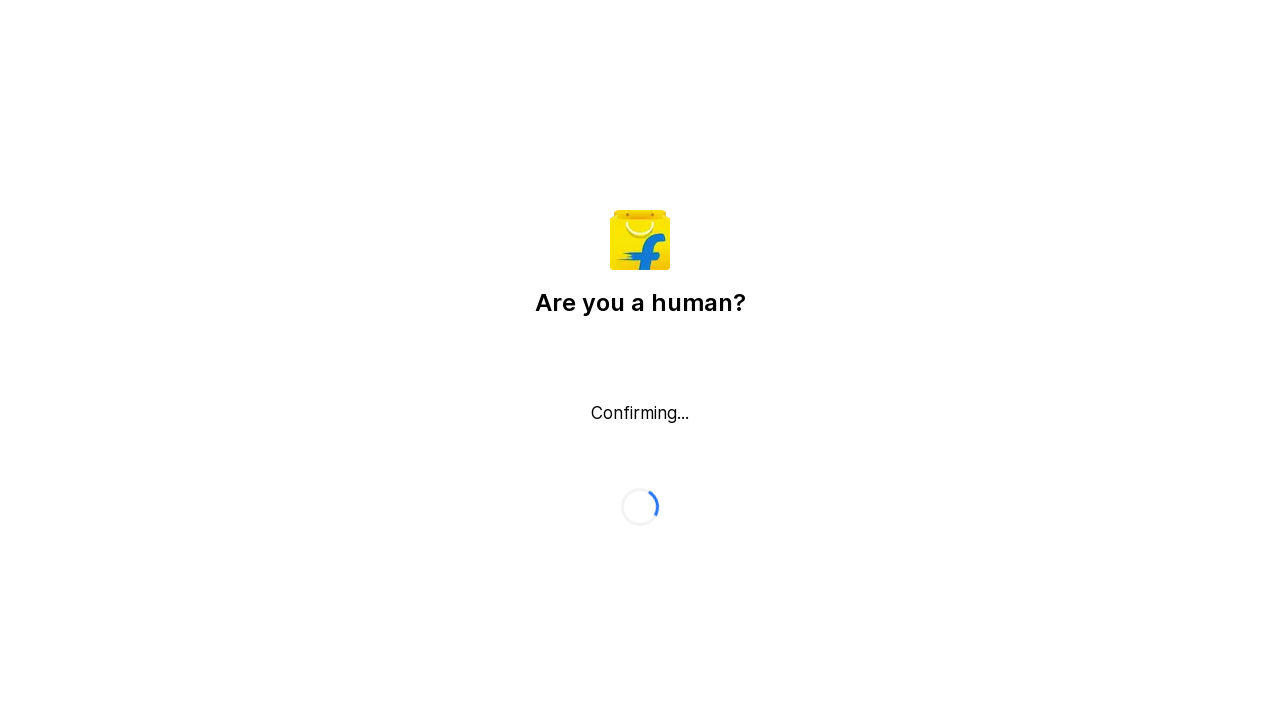

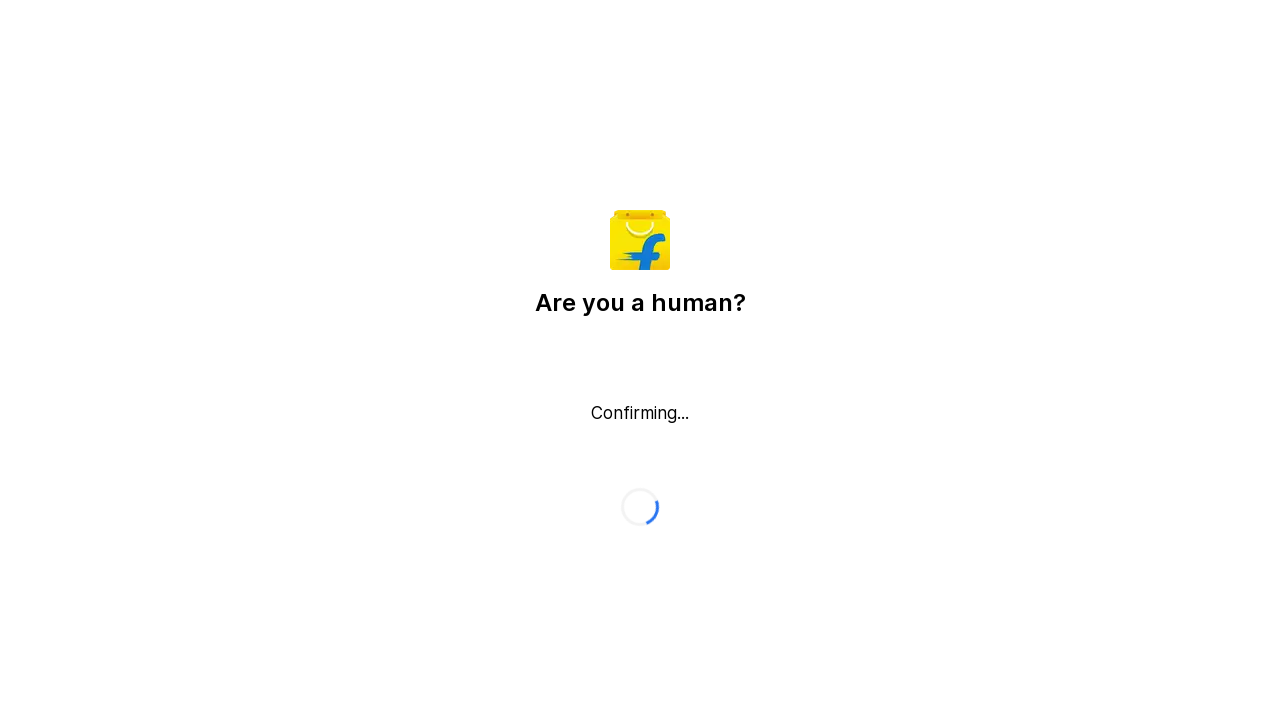